Hovers over Products menu in header and verifies dropdown content is displayed

Starting URL: https://saucelabs.com/

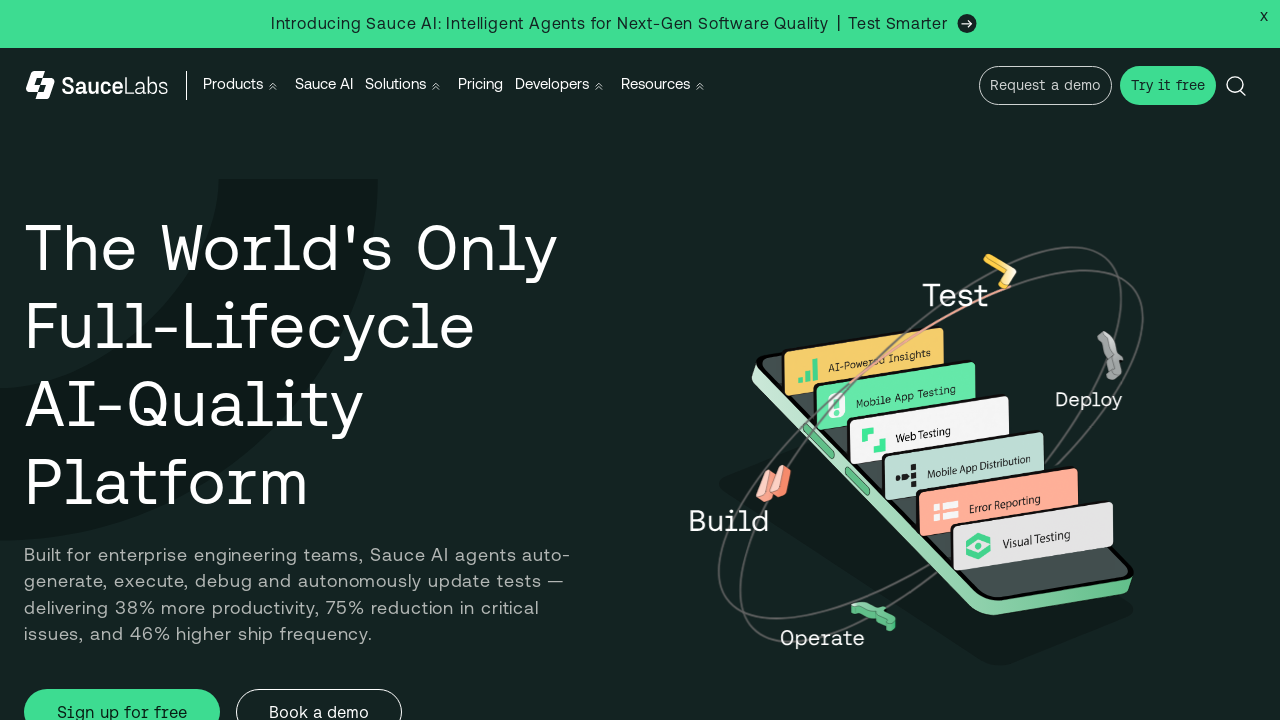

Header loaded and ready
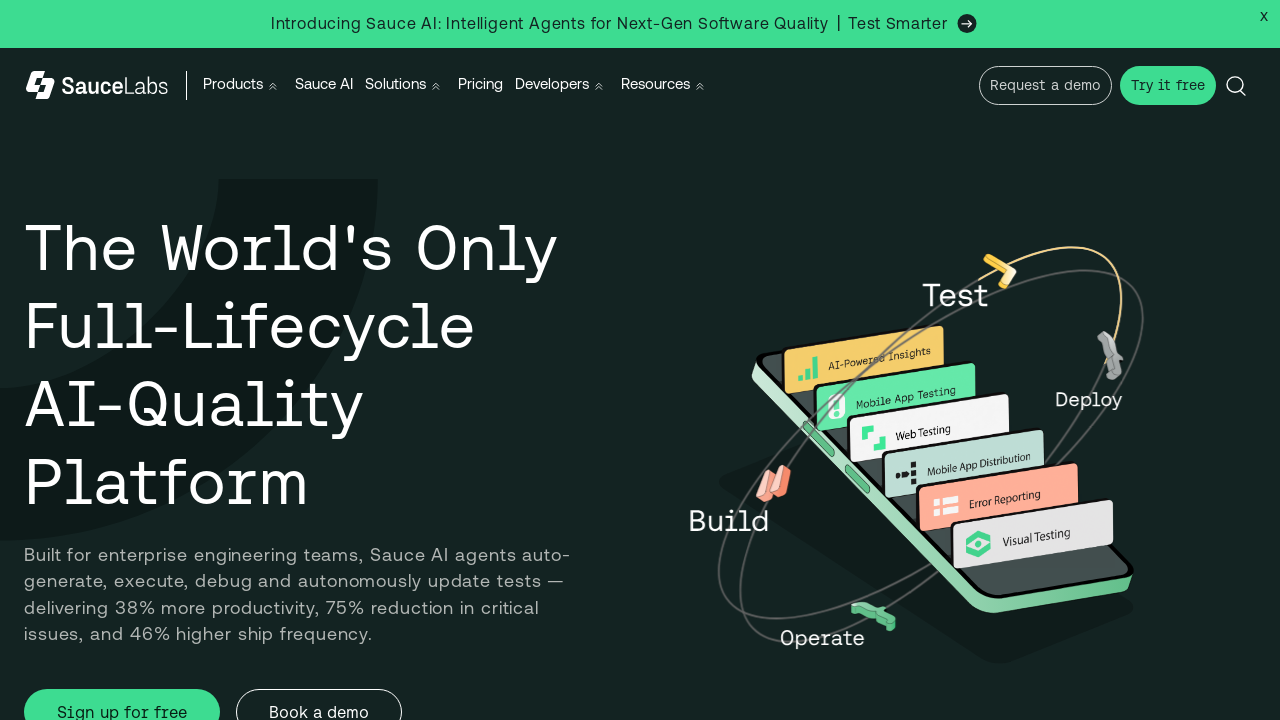

Hovered over Products menu in header at (233, 86) on header >> text=Products >> nth=0
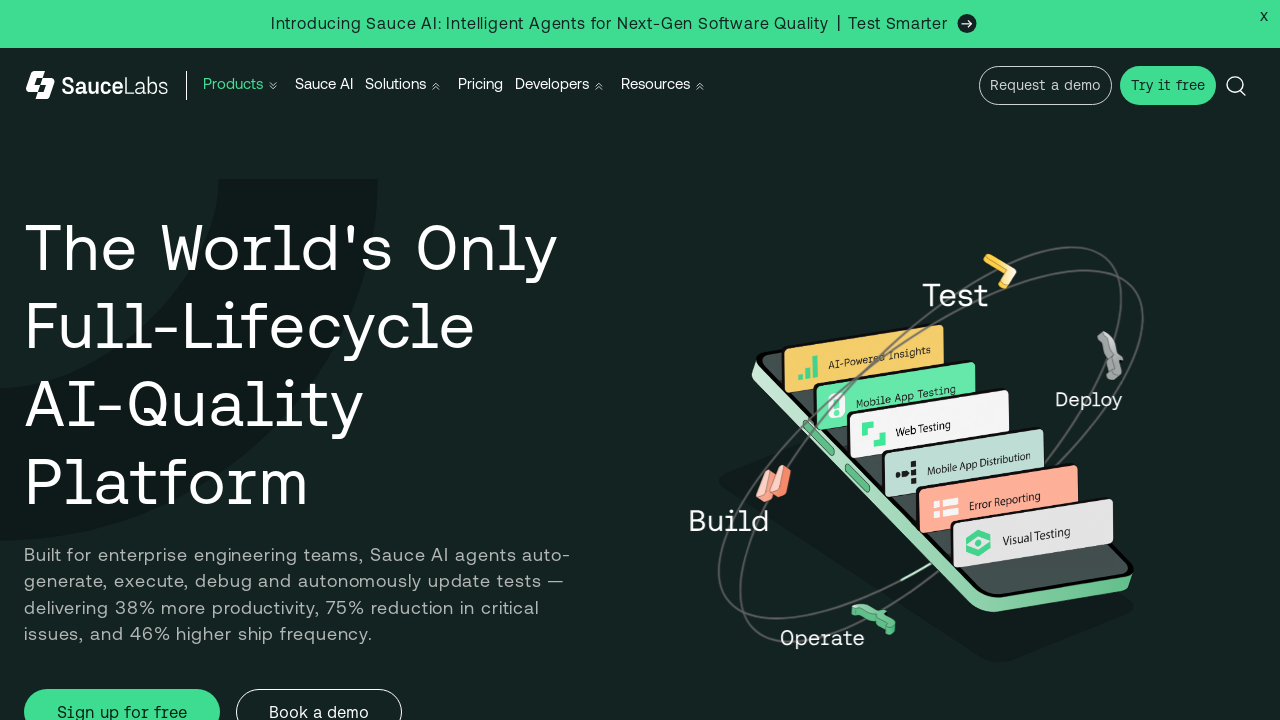

Platform for Test link appeared in dropdown
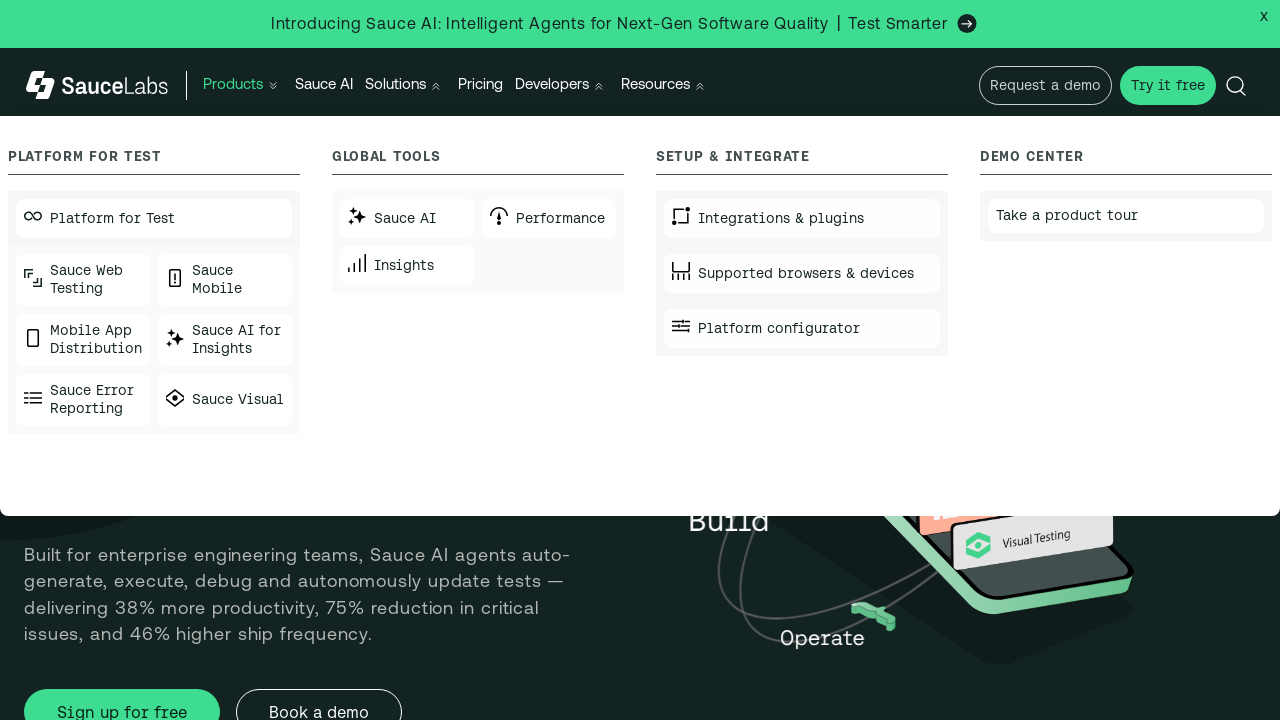

Sauce Mobile option appeared in dropdown
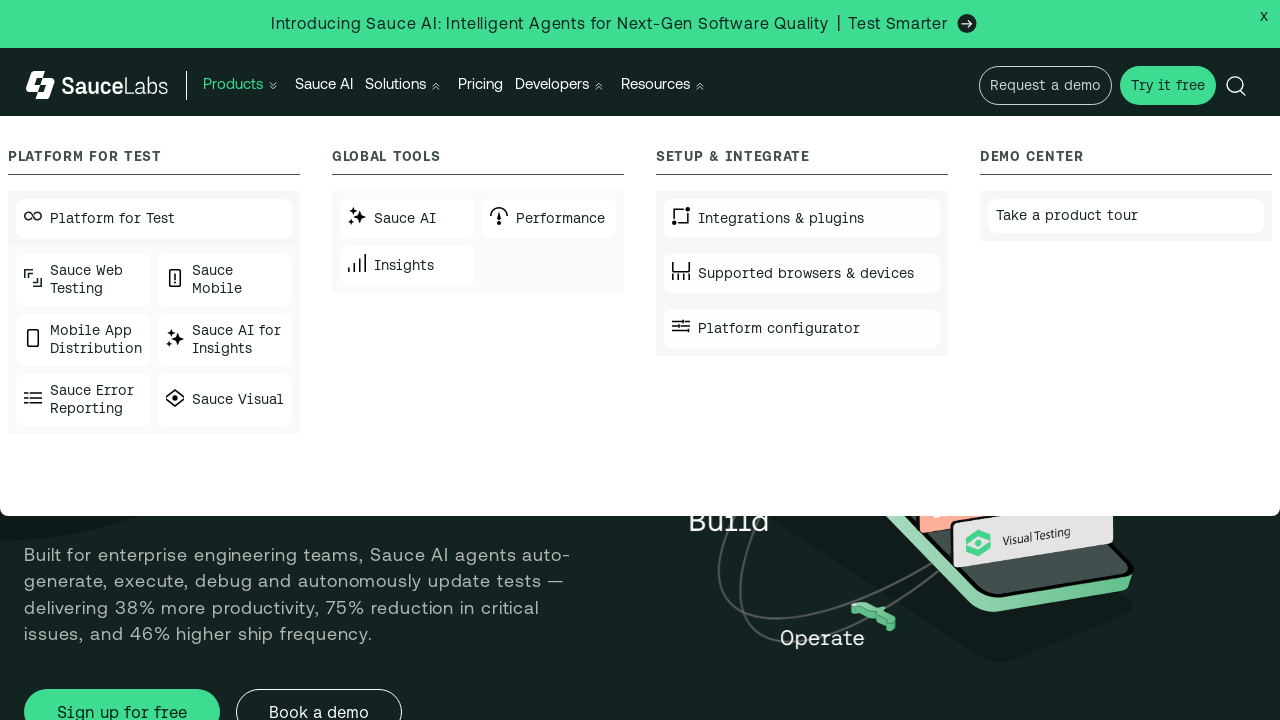

Sauce AI link appeared in dropdown
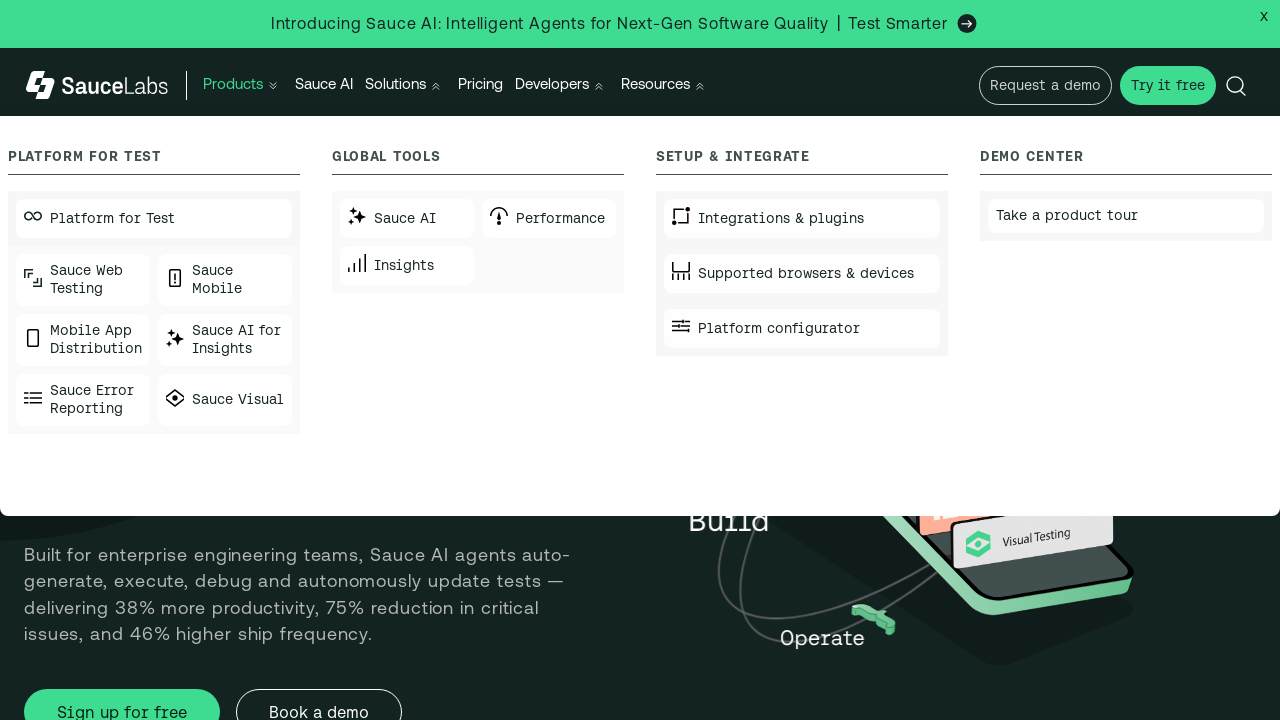

Take a product tour link appeared in dropdown
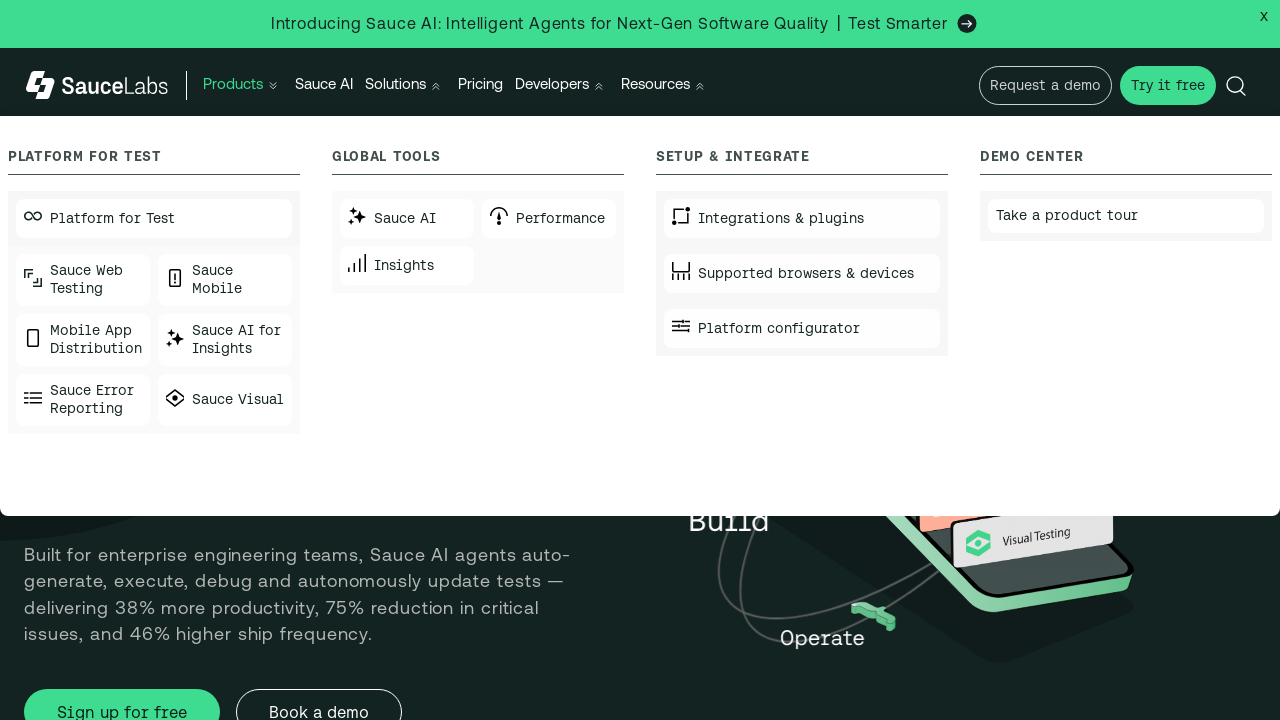

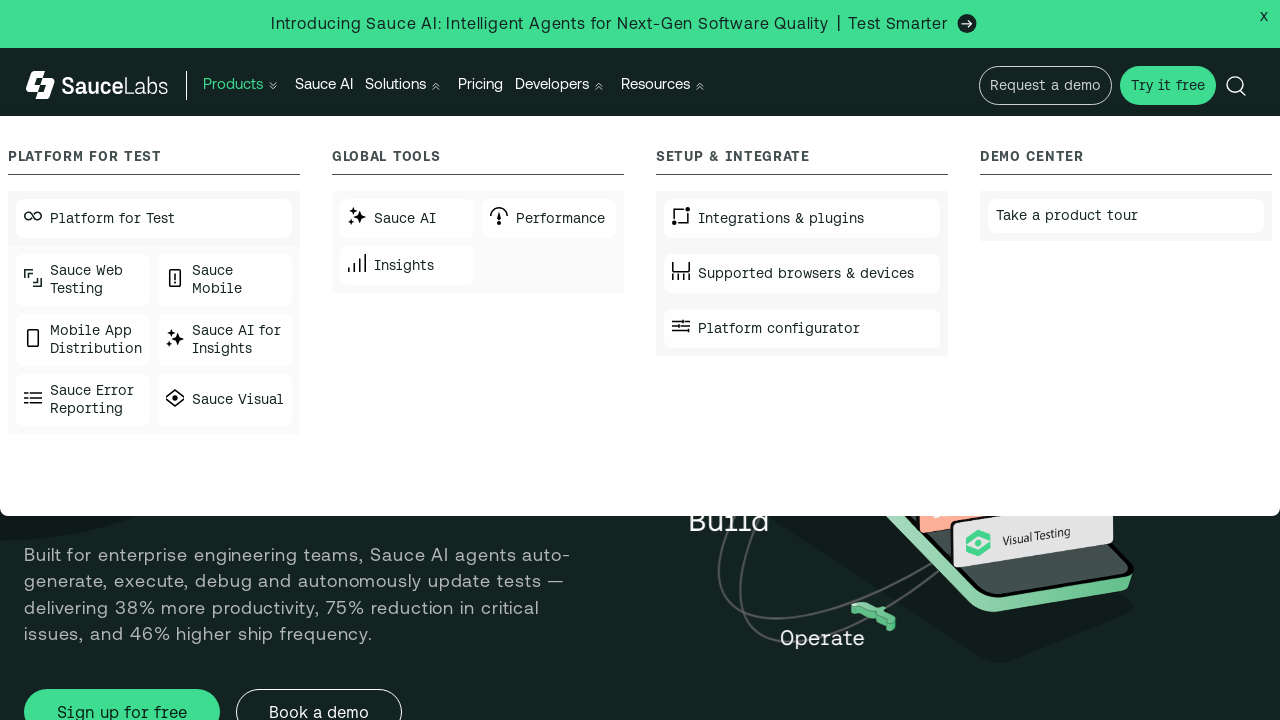